Opens a Facebook link in a new window, switches to it, gets the title, then closes it and returns to the parent window

Starting URL: https://seleniumpractise.blogspot.com/2017/07/multiple-window-examples.html

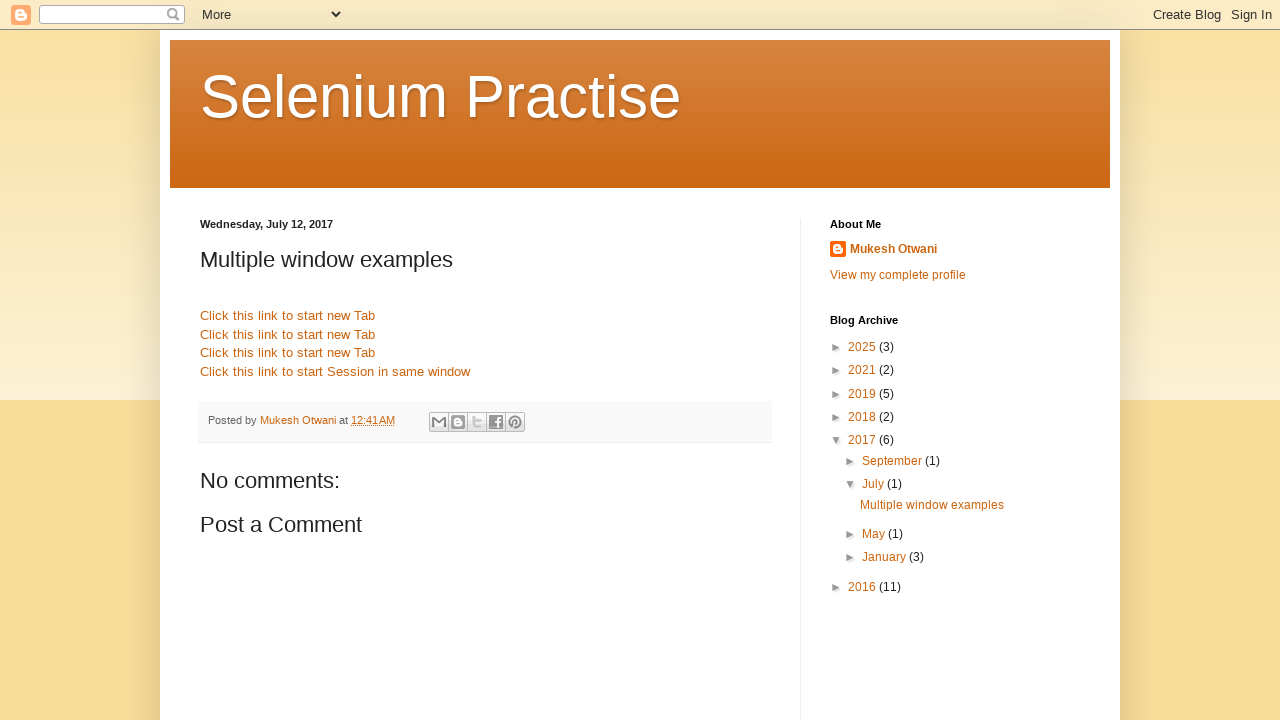

Navigated to the multiple window examples page
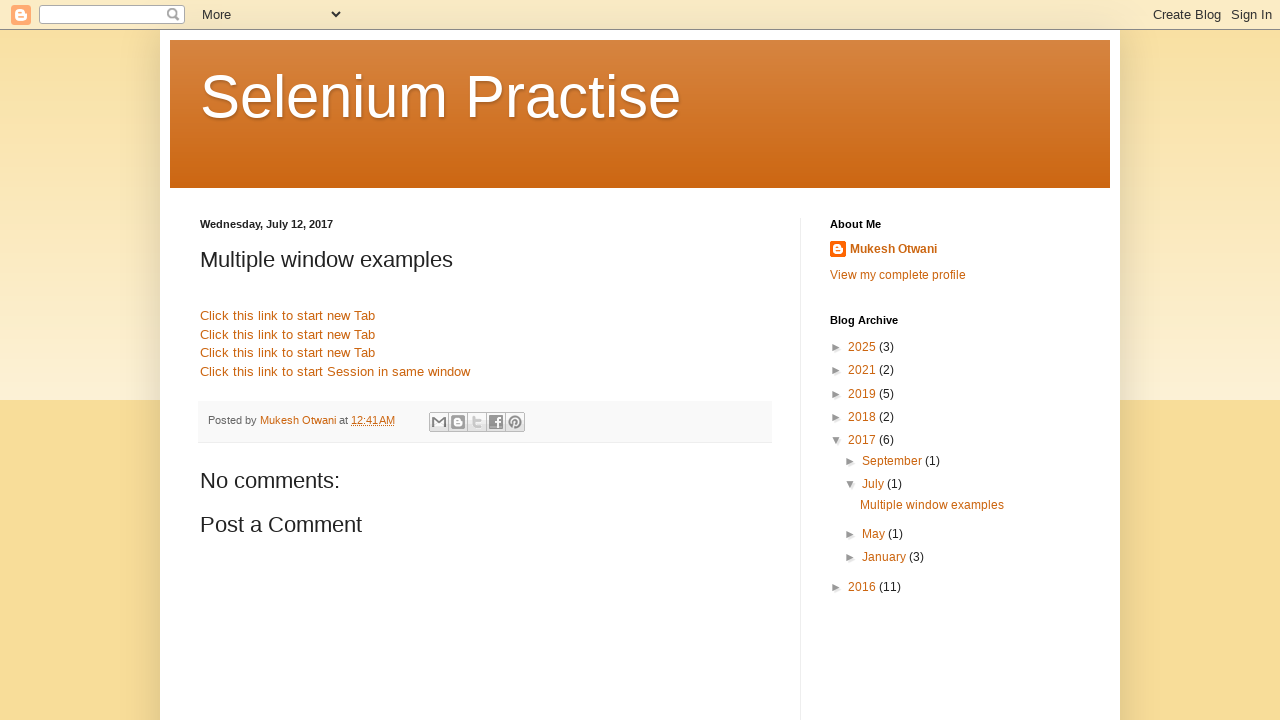

Clicked Facebook link to open in new window at (288, 334) on xpath=//a[@href='http://www.facebook.com']
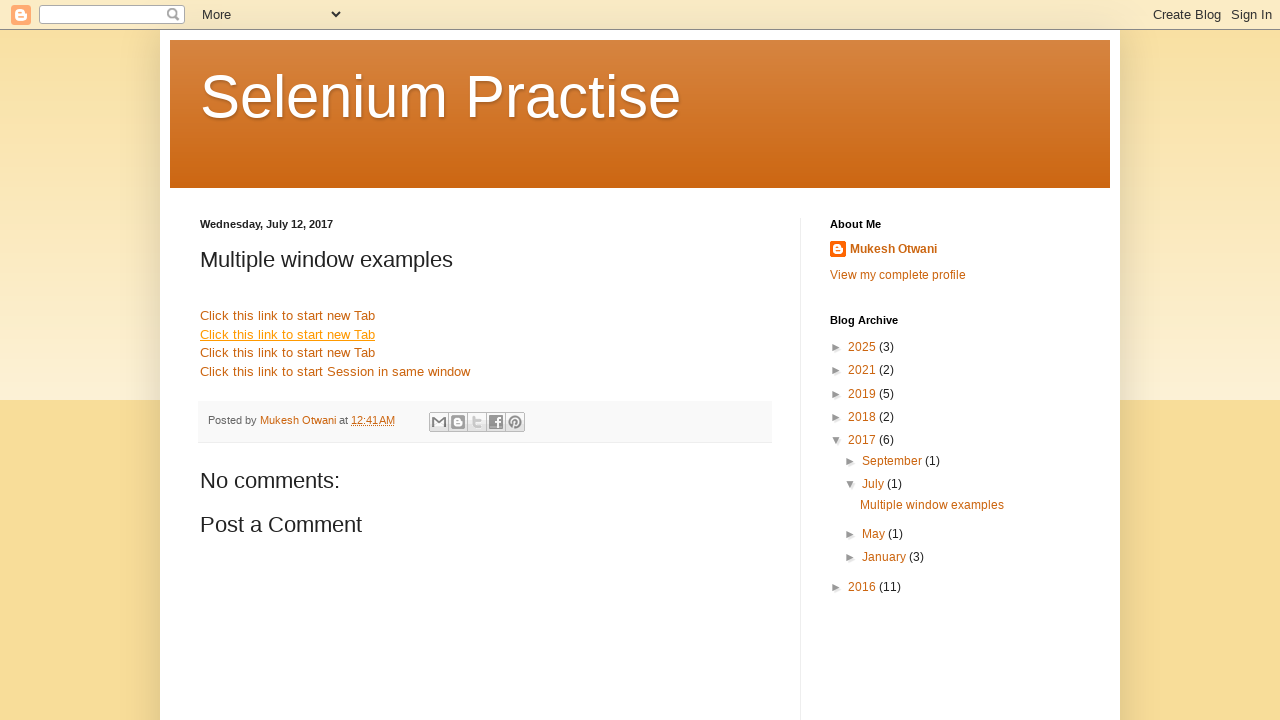

Retrieved all open pages/windows
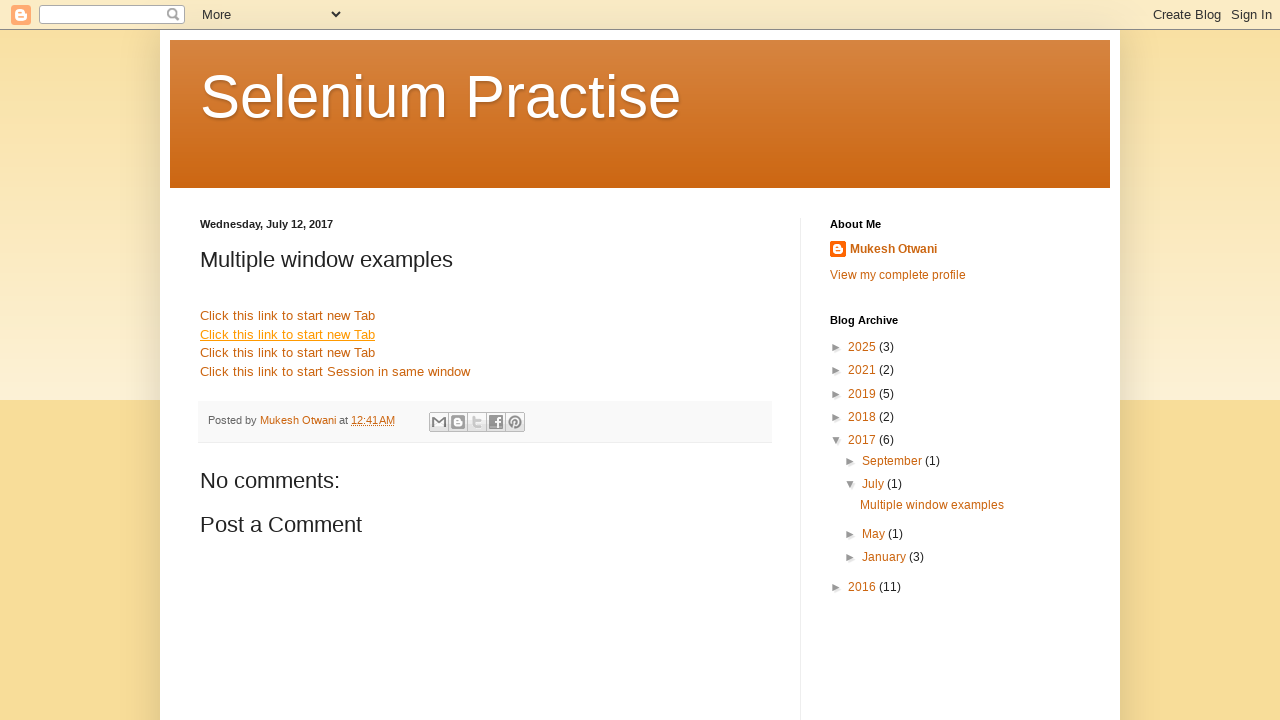

Identified child window from parent window
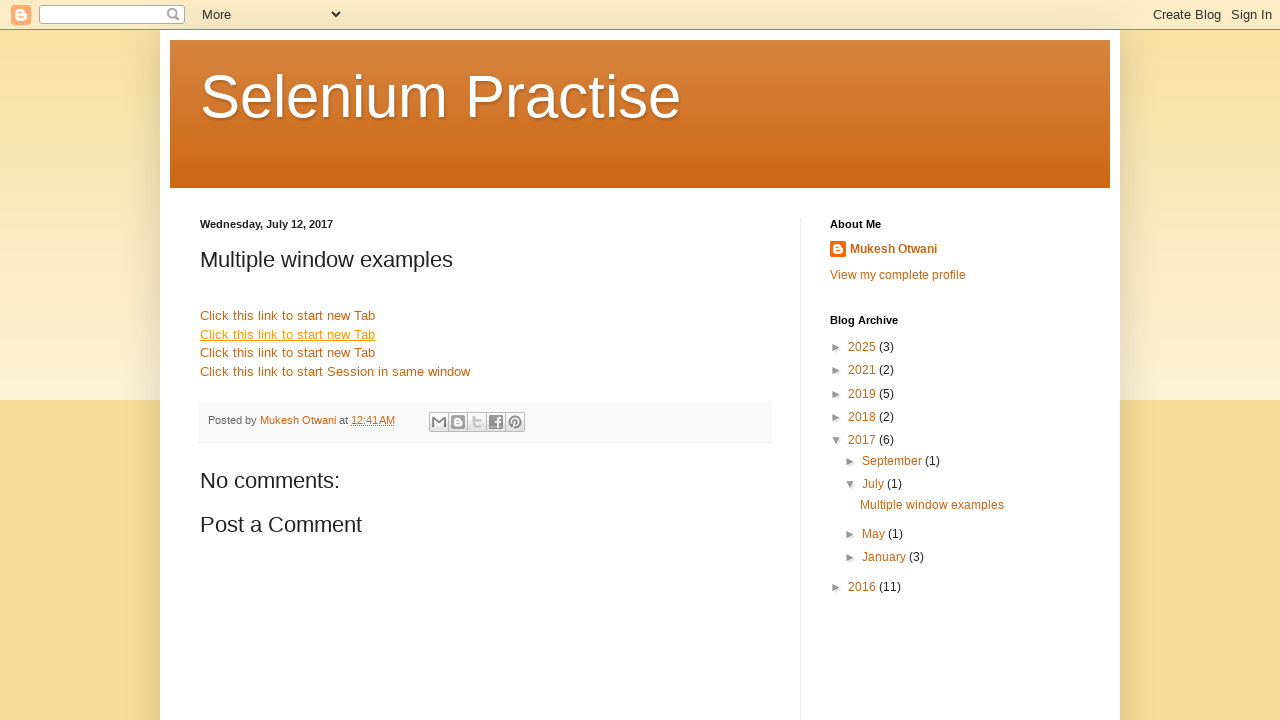

Got title of child window: ''
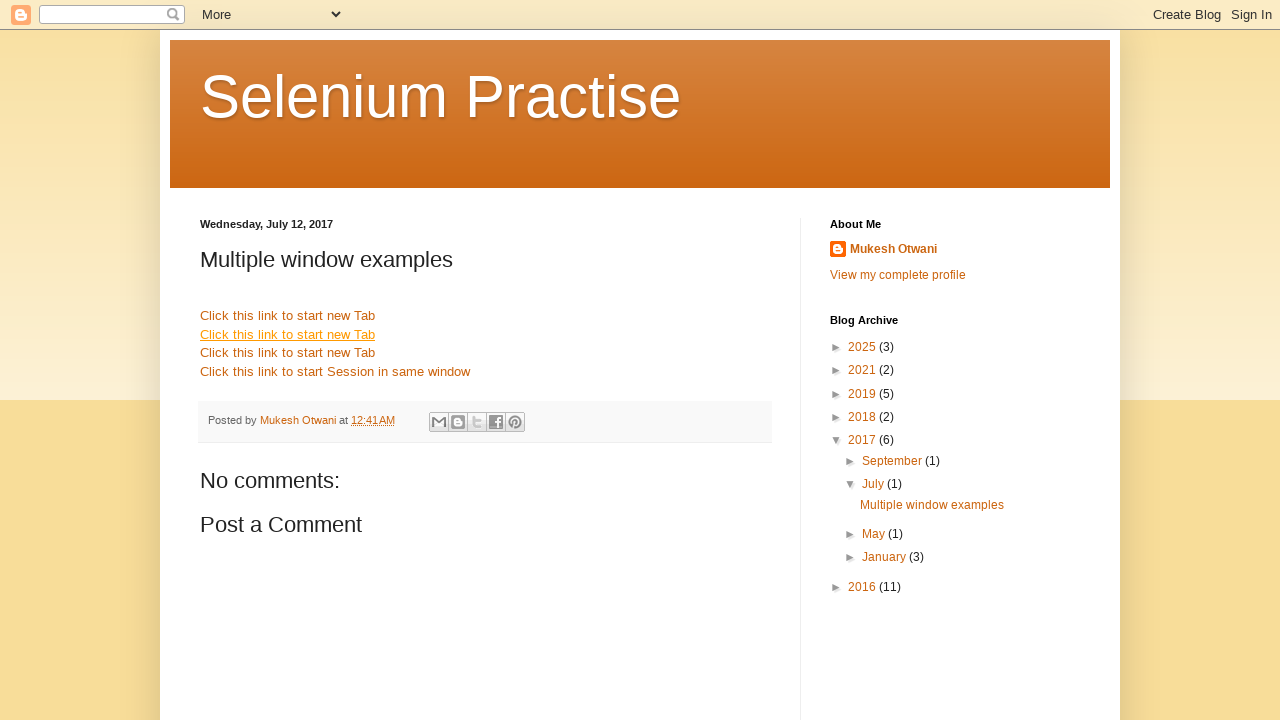

Closed the child window
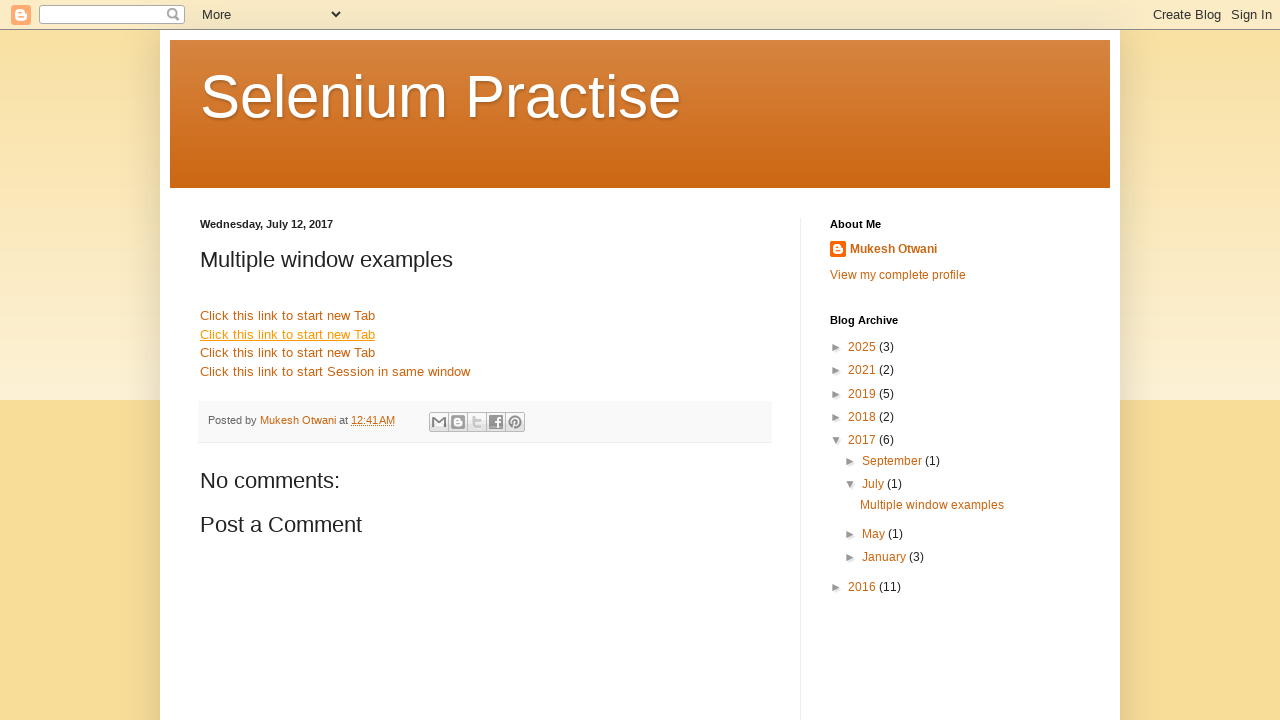

Returned to parent window
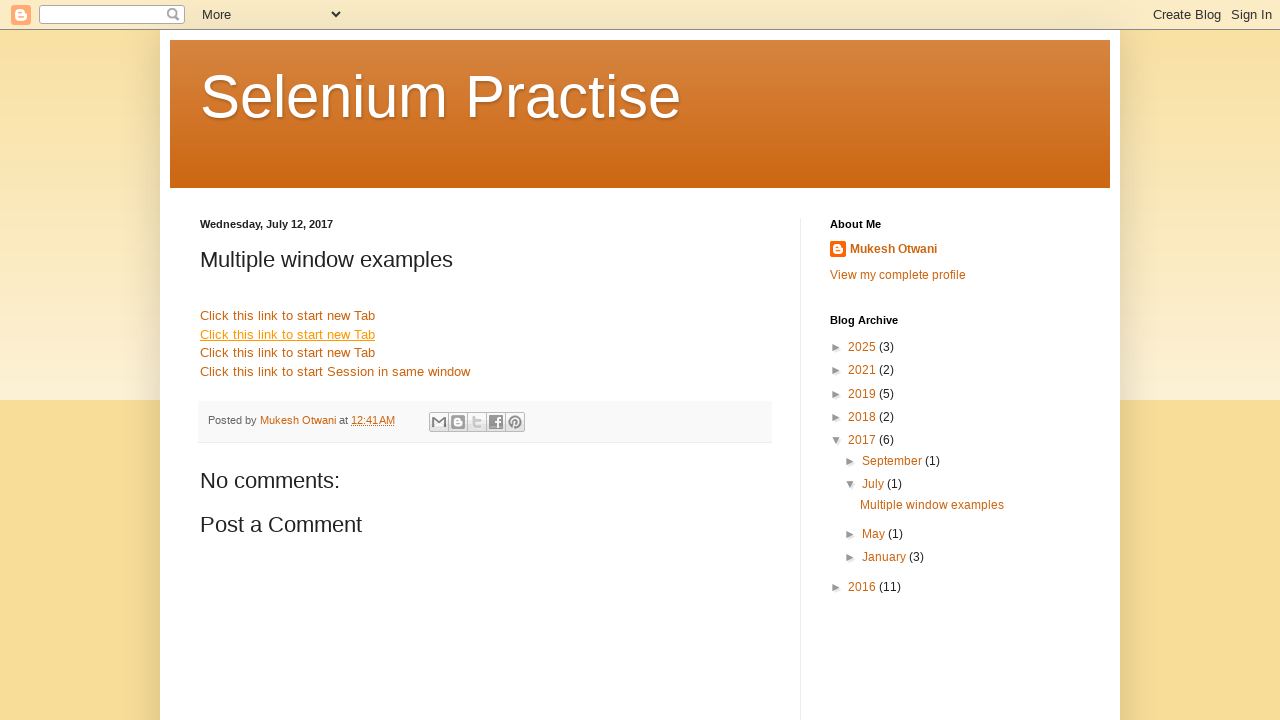

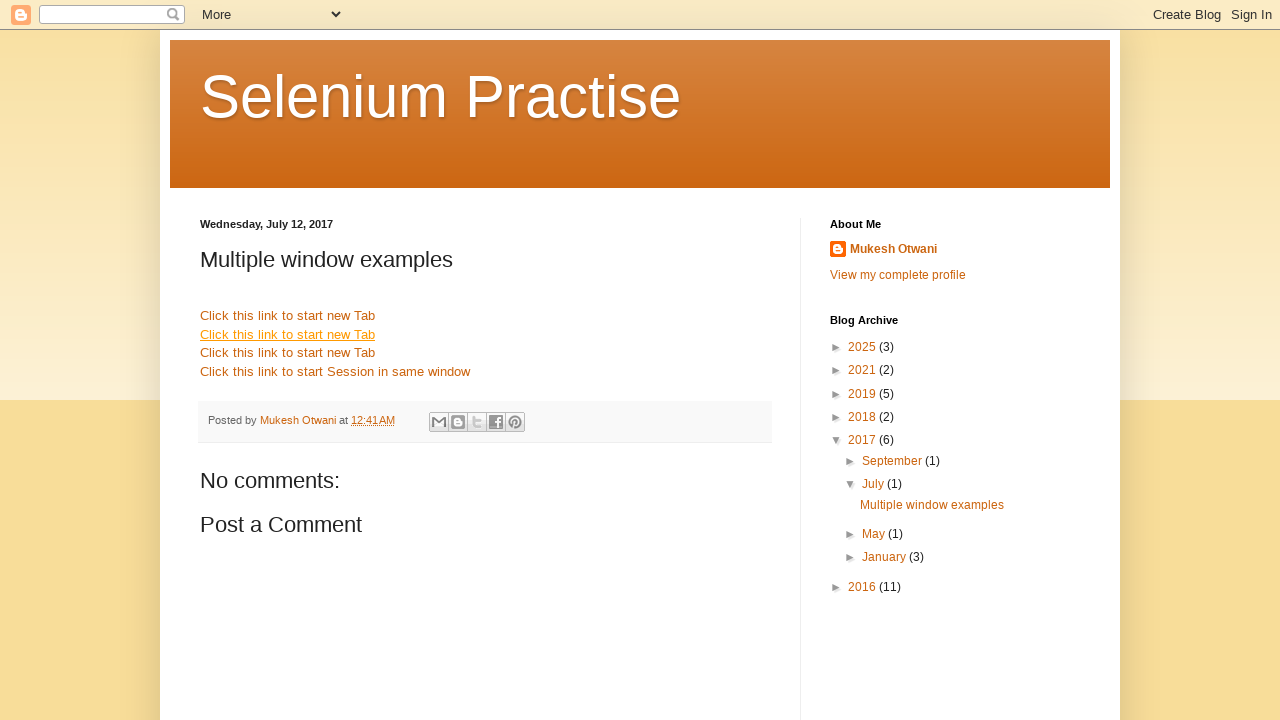